Tests alert functionality by getting a password from an alert, entering it into a prompt, and verifying successful completion

Starting URL: https://savkk.github.io/selenium-practice/

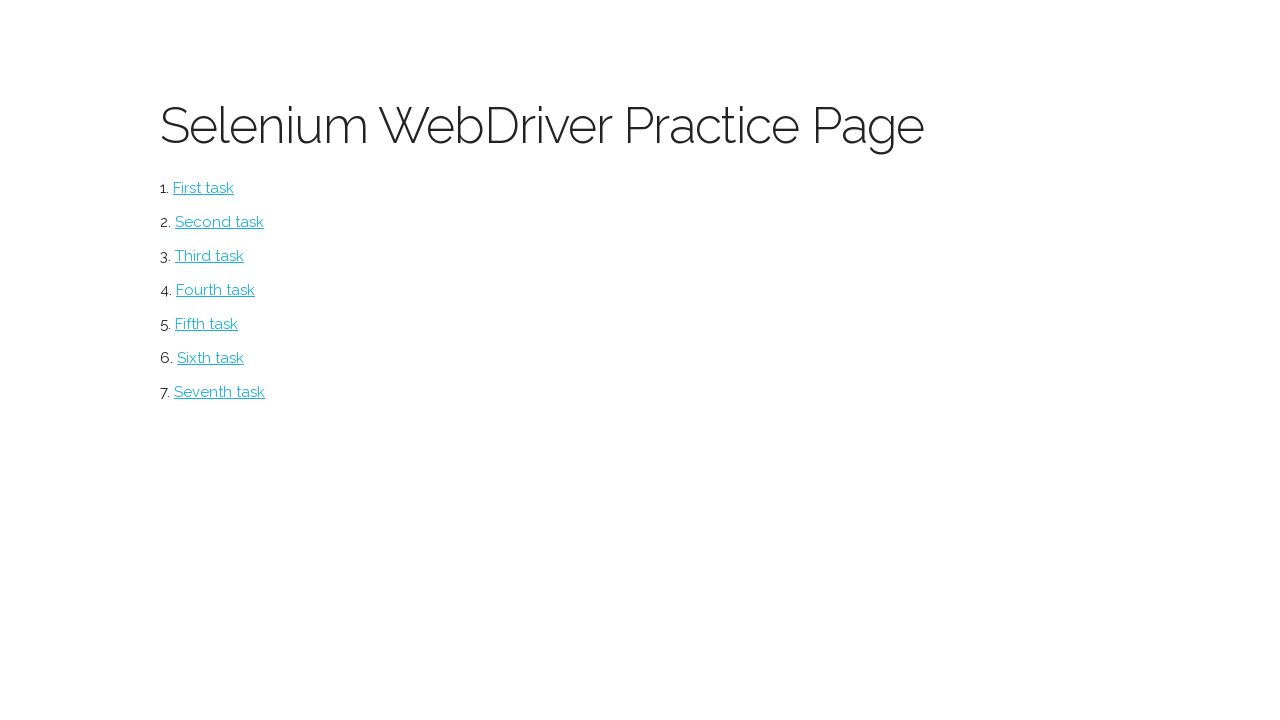

Clicked alerts navigation button at (210, 358) on #alerts
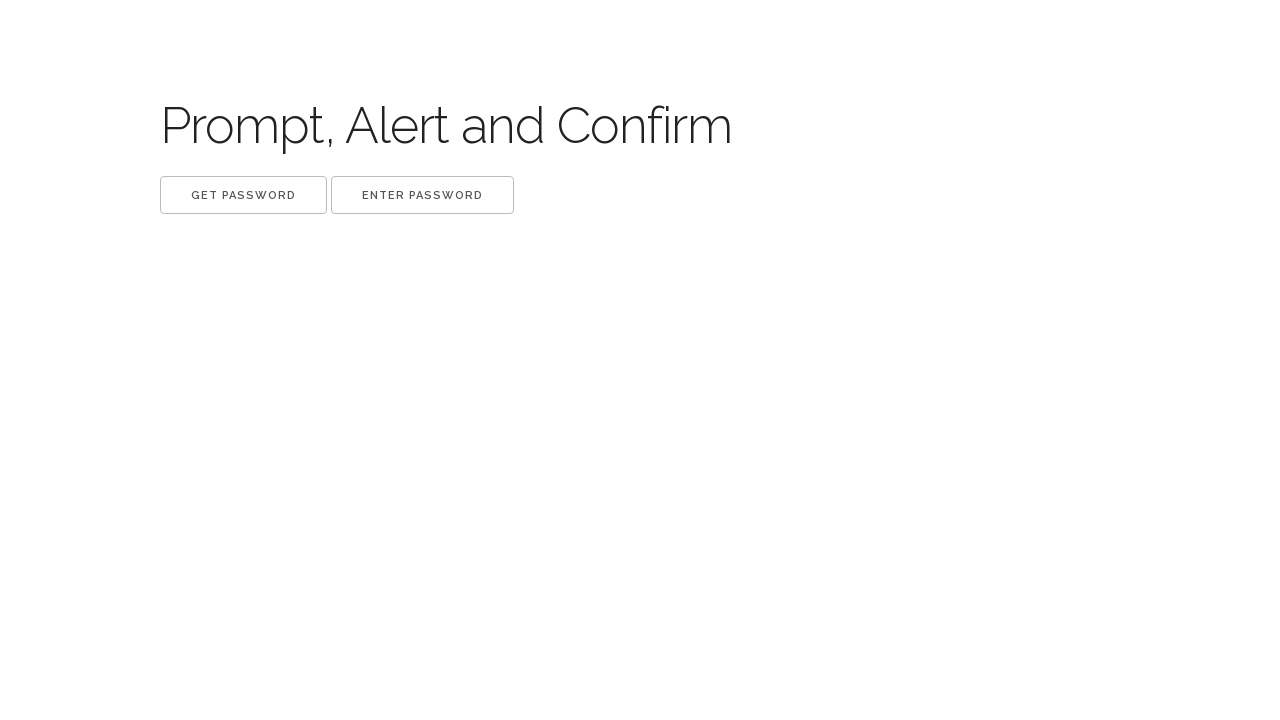

Clicked 'Get password' button and dismissed initial alert at (244, 195) on button:has-text('Get password')
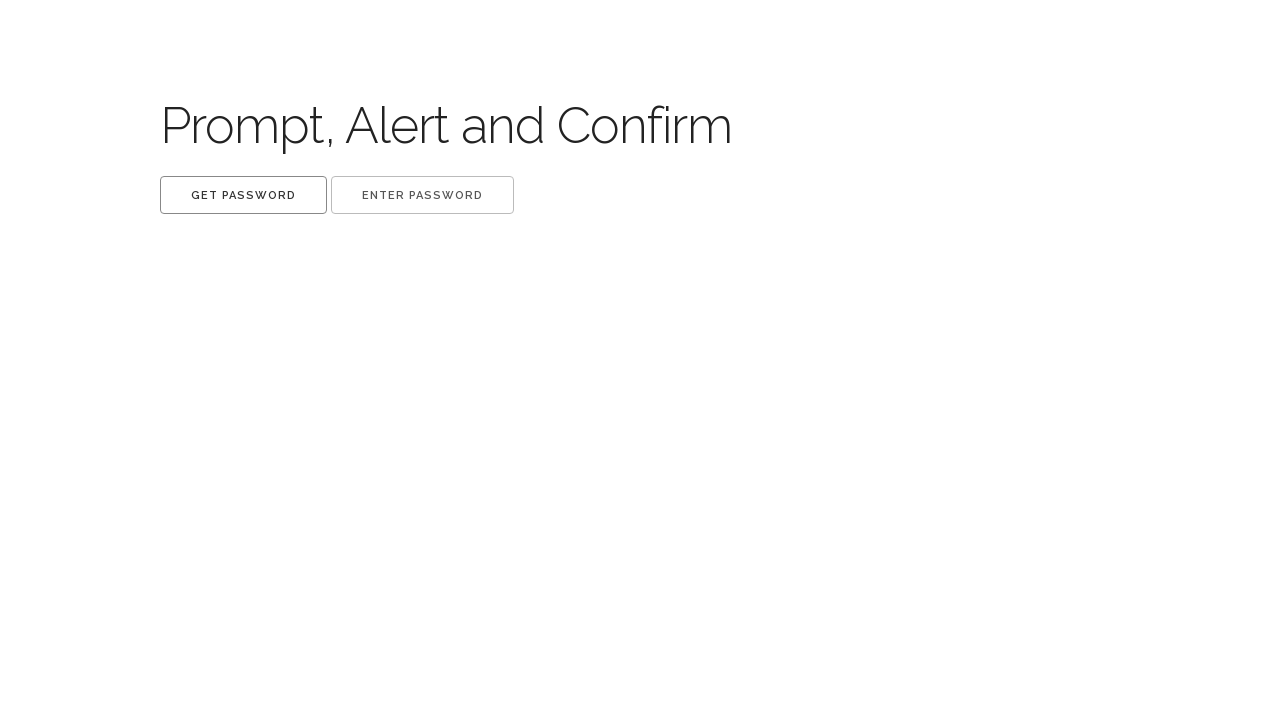

Clicked 'Get password' button and extracted password from dialog at (244, 195) on button:has-text('Get password')
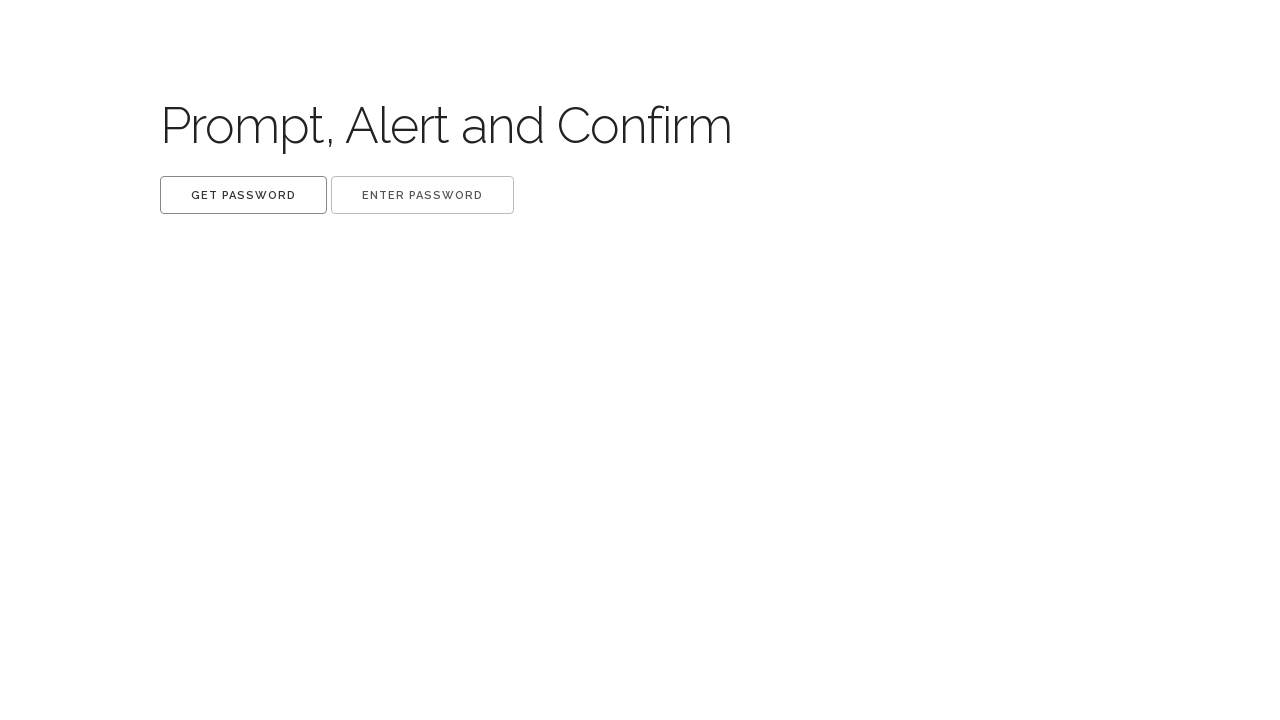

Waited for dialog handling to complete
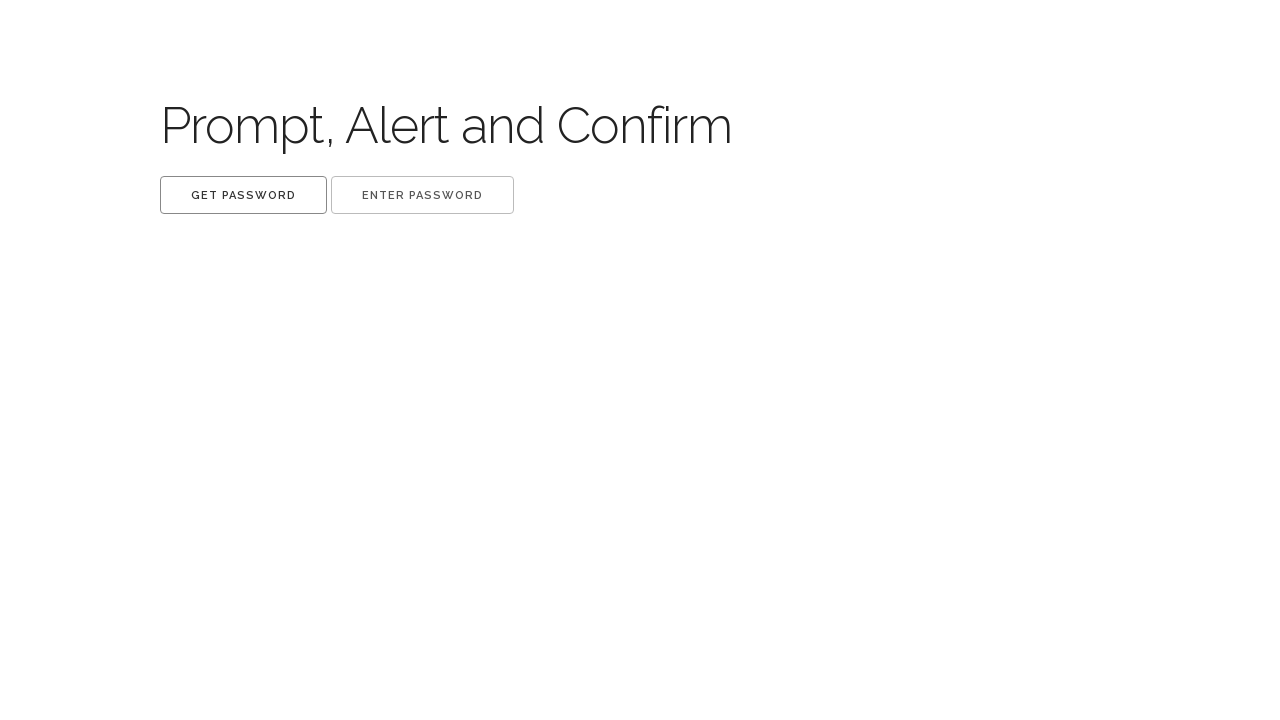

Clicked 'Enter password' button and submitted extracted password at (422, 195) on button:has-text('Enter password')
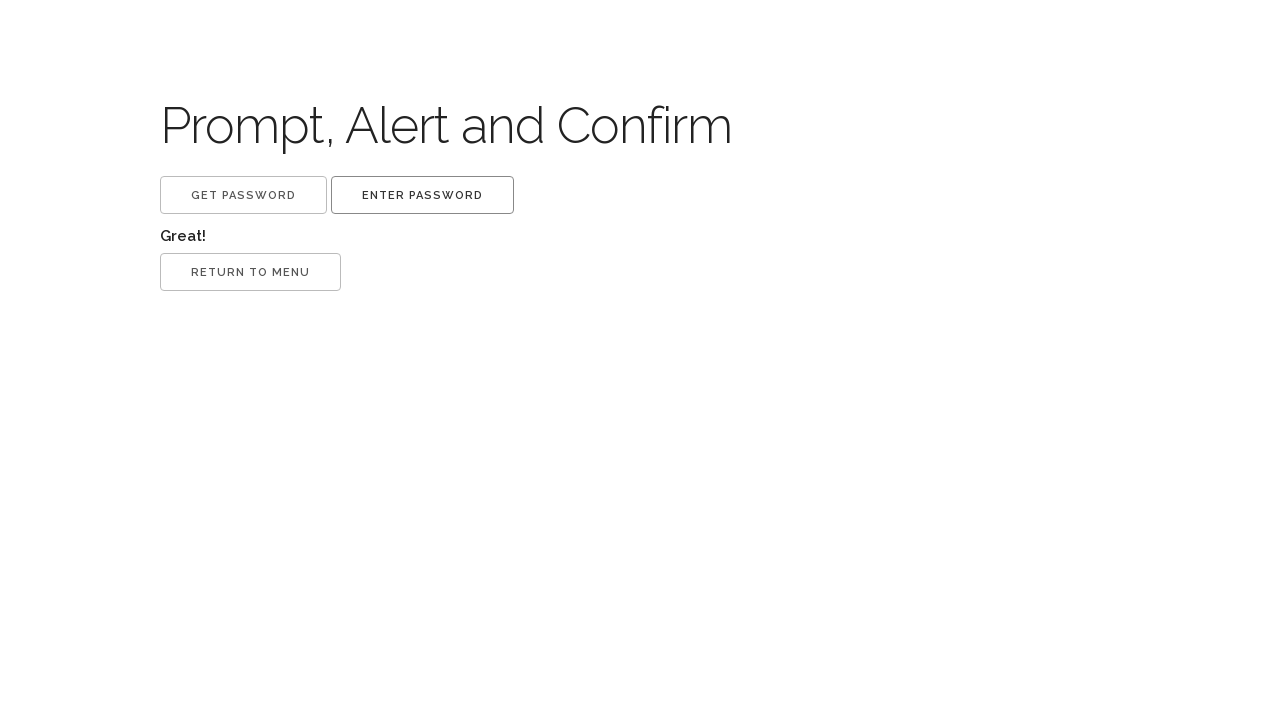

Success message 'Great!' appeared on page
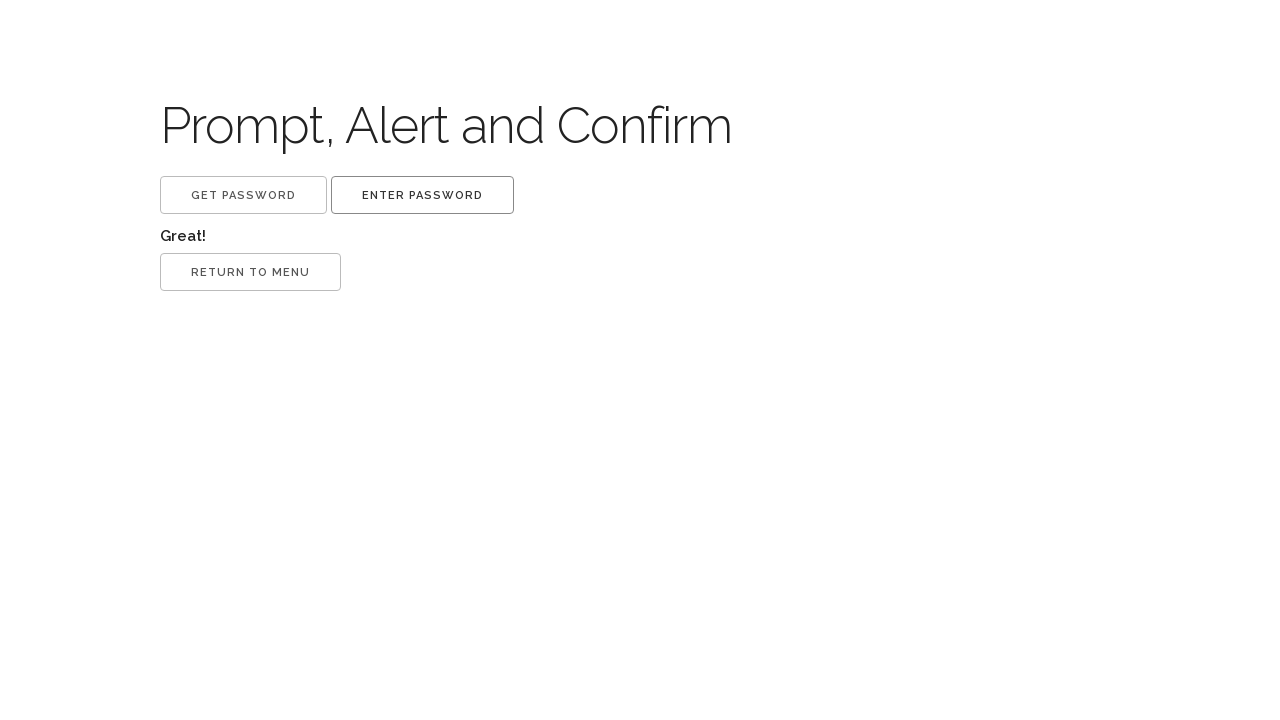

Verified success message text content equals 'Great!'
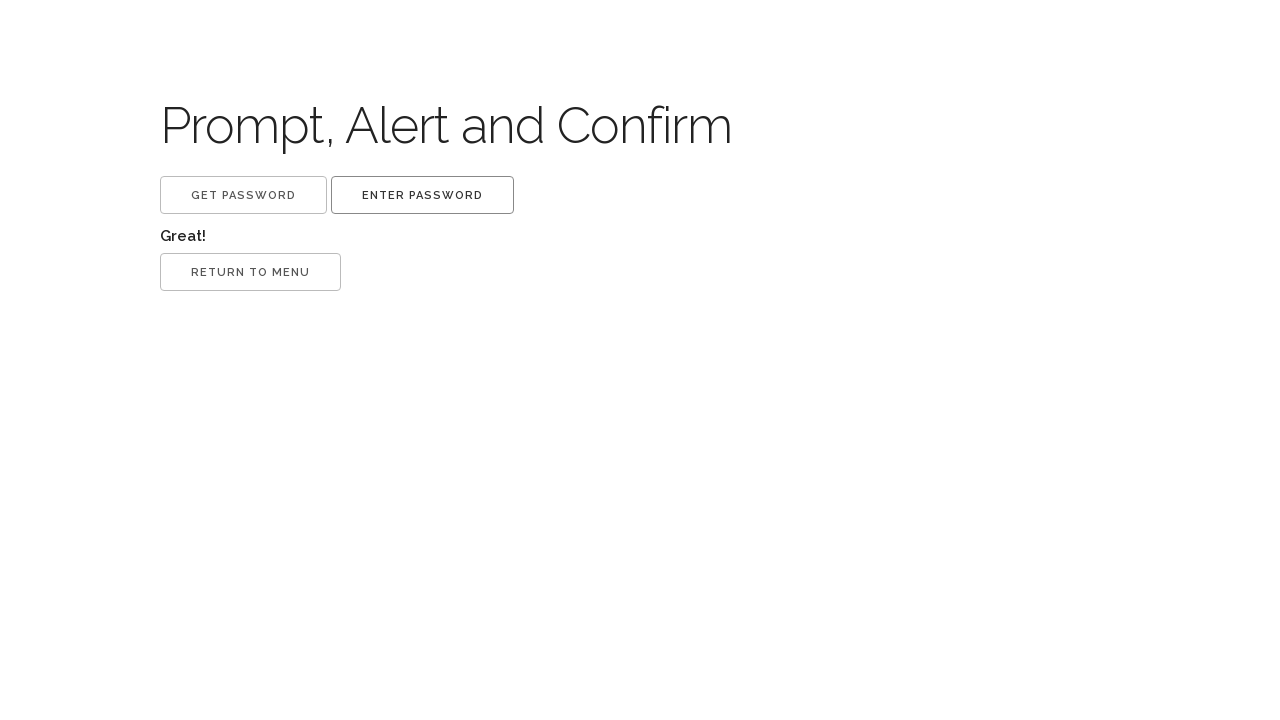

Clicked 'Return to menu' button and accepted confirmation dialog at (250, 272) on button:has-text('Return to menu')
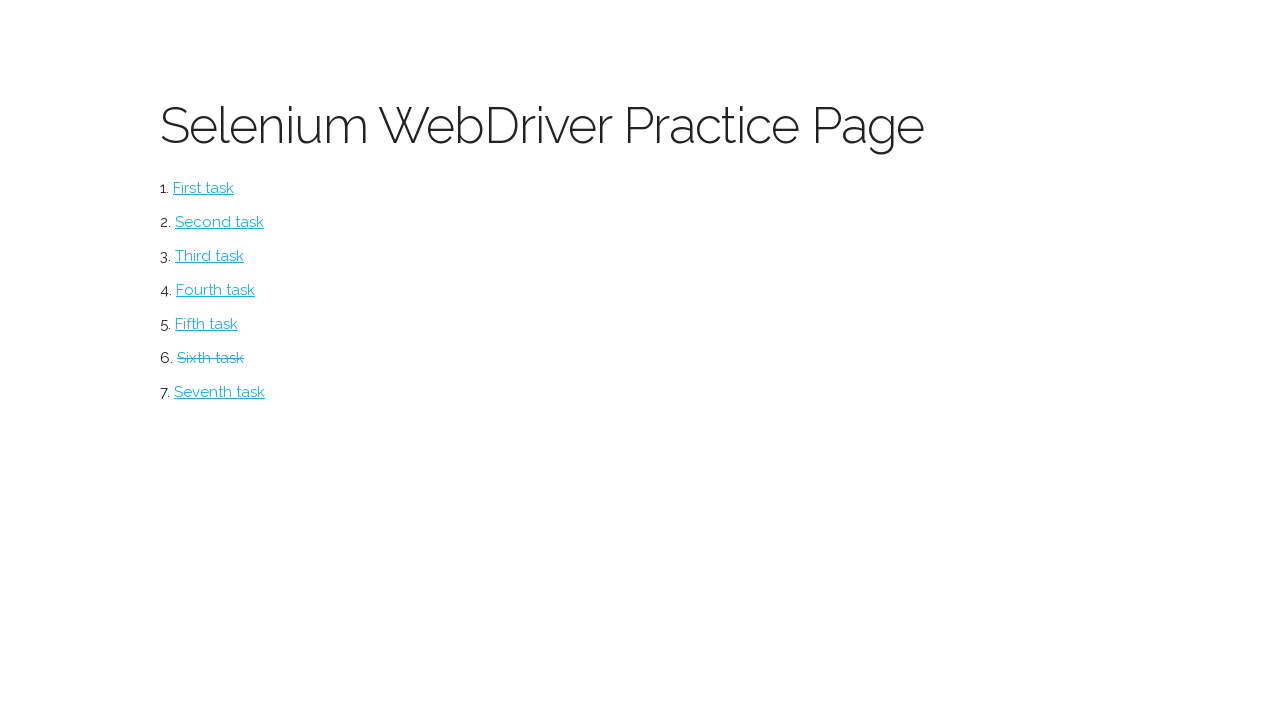

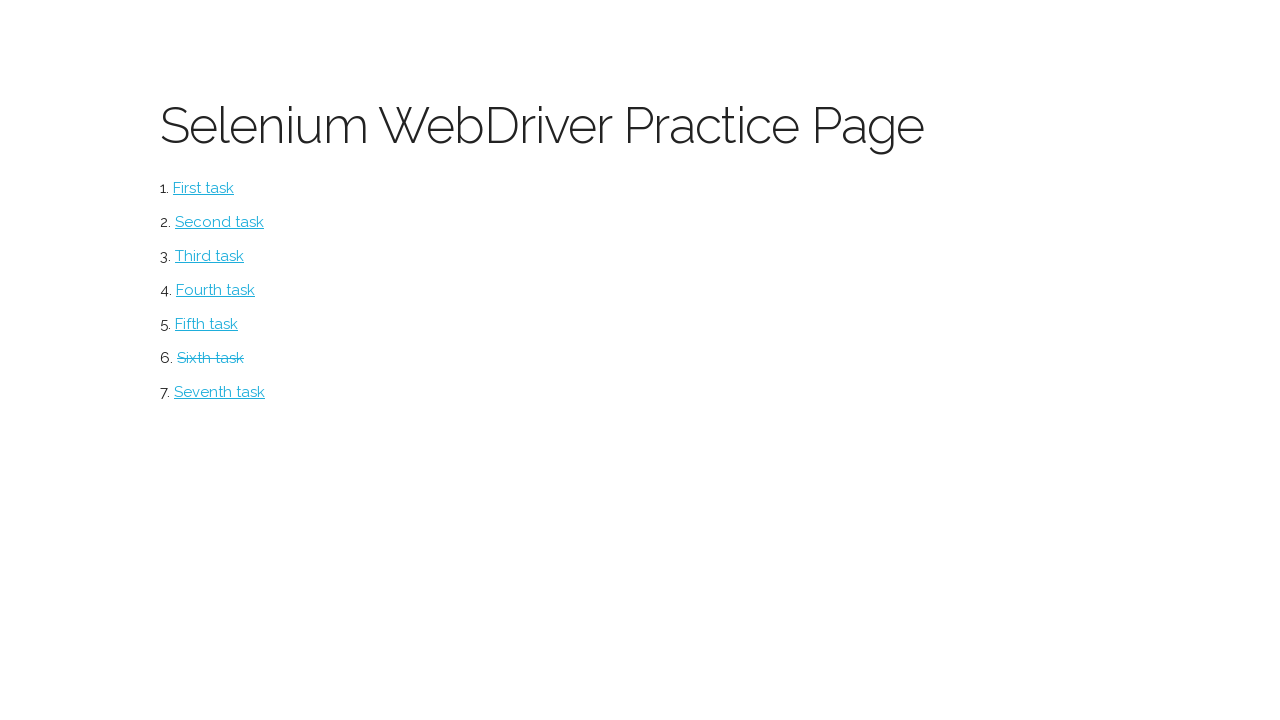